Tests interaction with an iframe tutorial page by clicking a button element

Starting URL: https://www.w3schools.com/howto/howto_js_element_iframe.asp

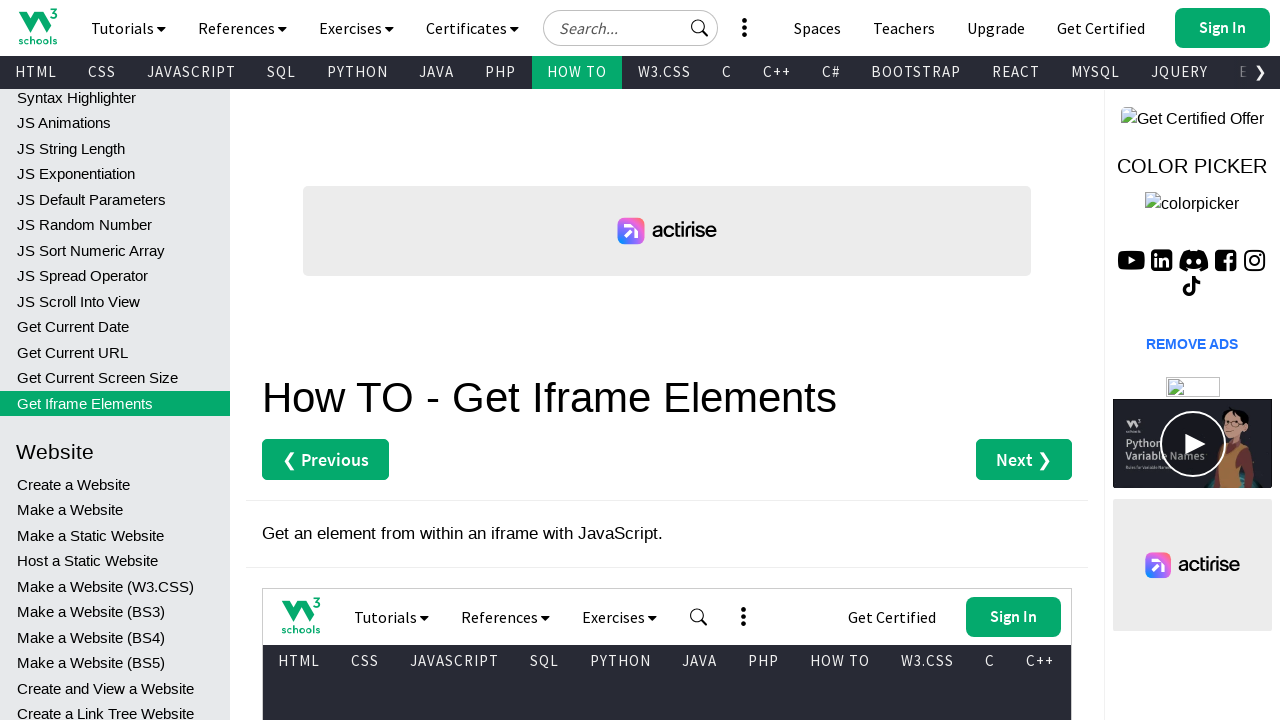

Clicked the red button on the iframe tutorial page at (339, 361) on button.w3-red
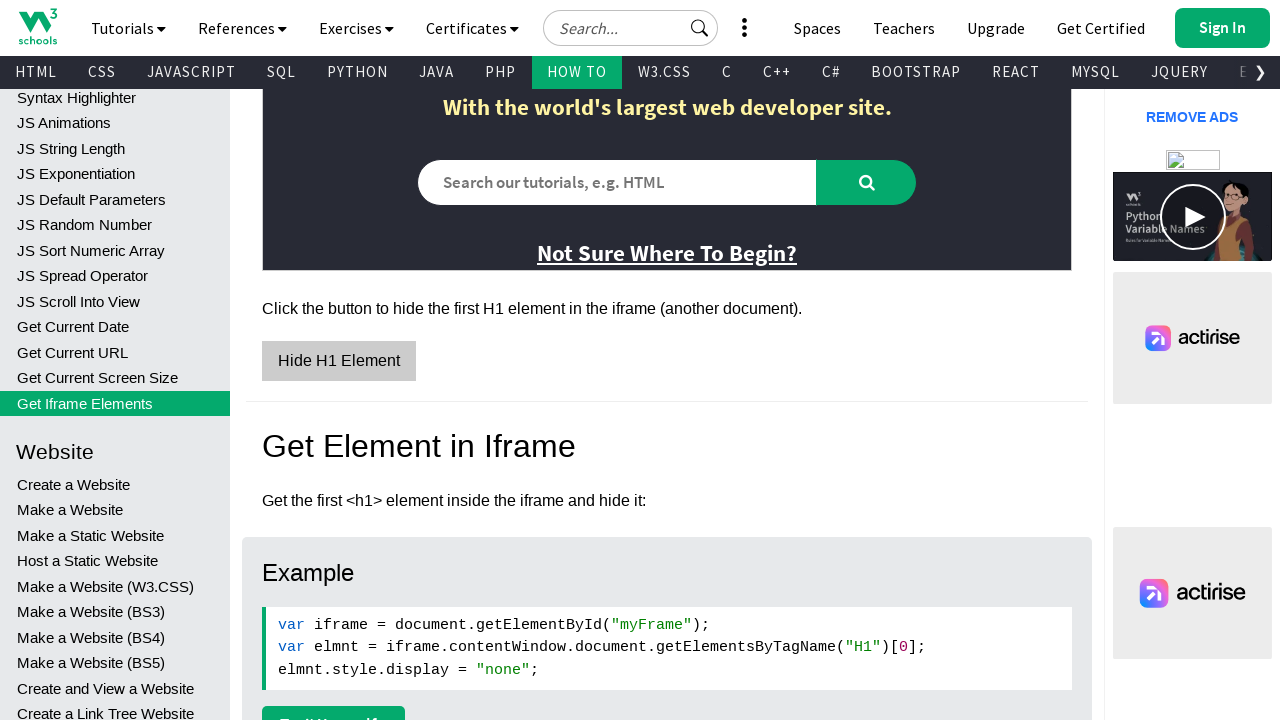

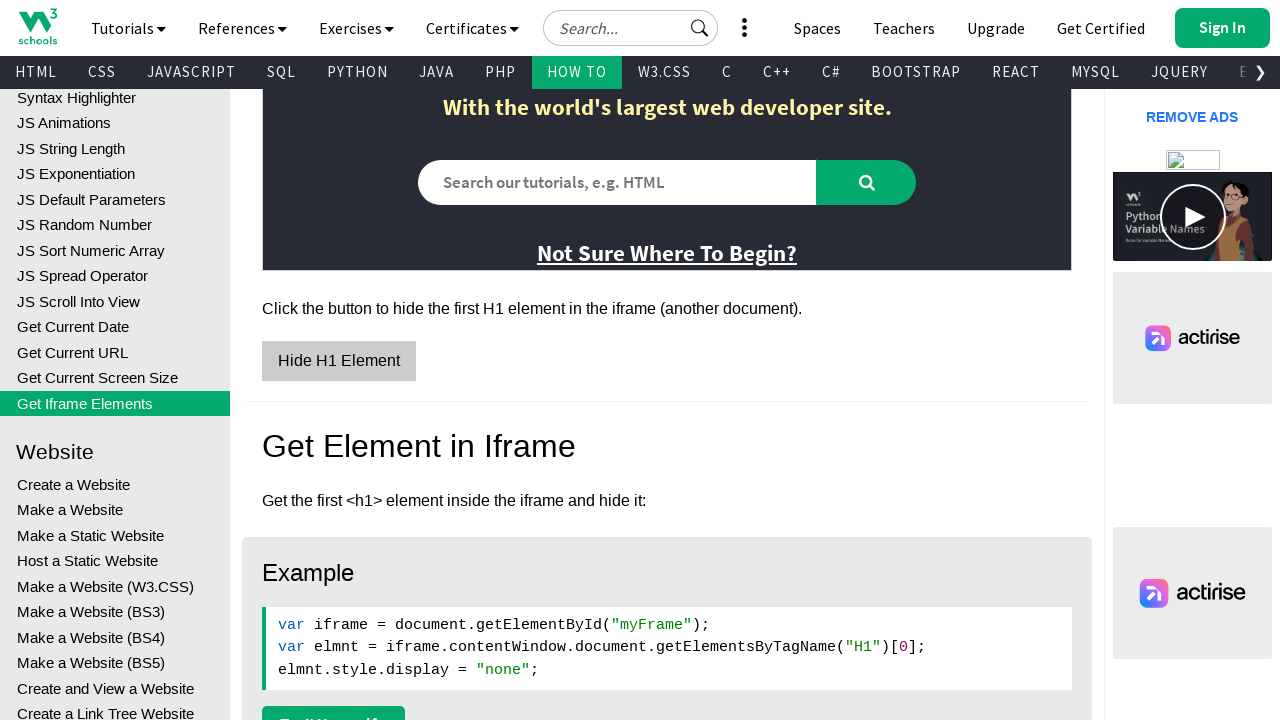